Tests file upload functionality by uploading a file and clicking the submit button on the Heroku test app.

Starting URL: https://the-internet.herokuapp.com/upload

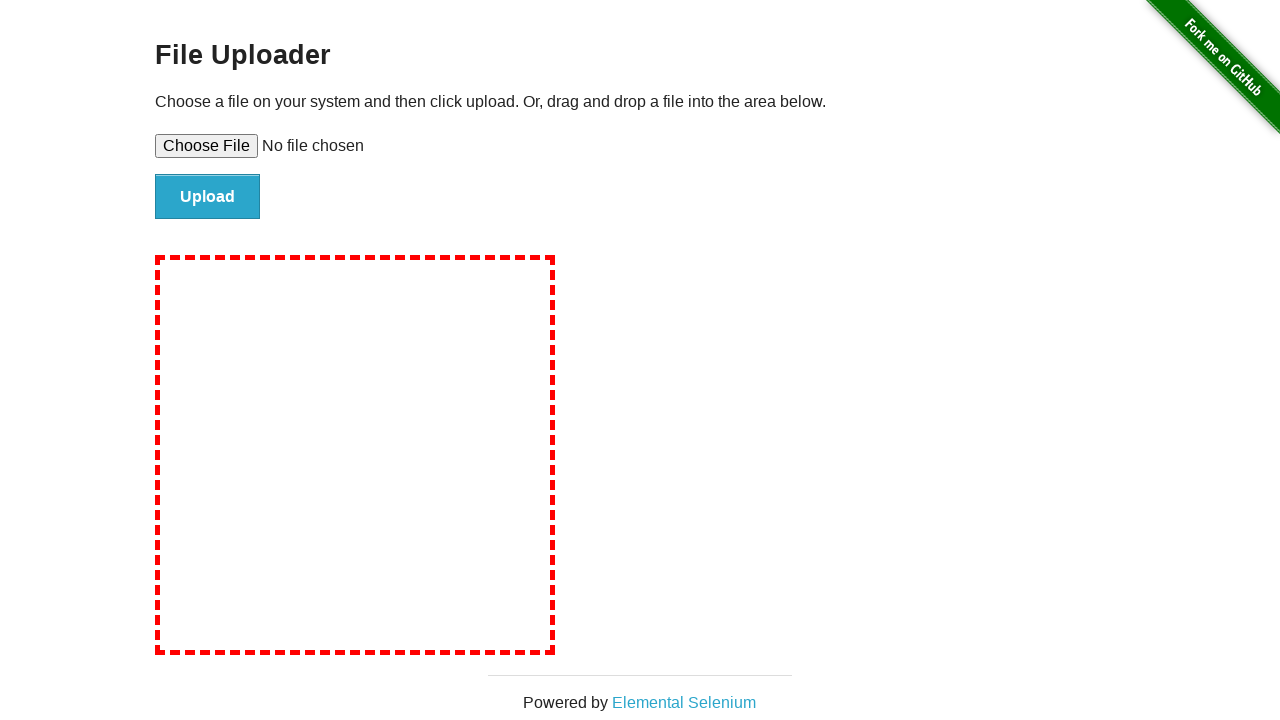

Set input file to upload test_upload.txt
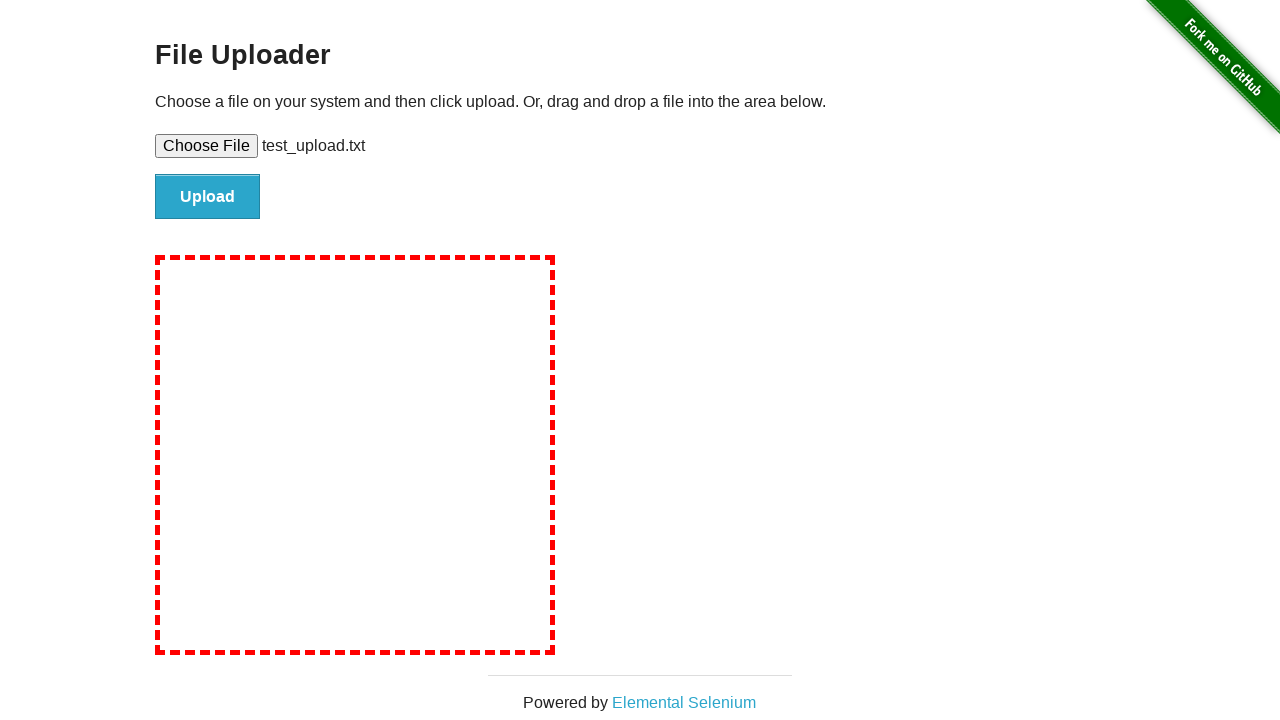

Clicked submit button to upload file at (208, 197) on #file-submit
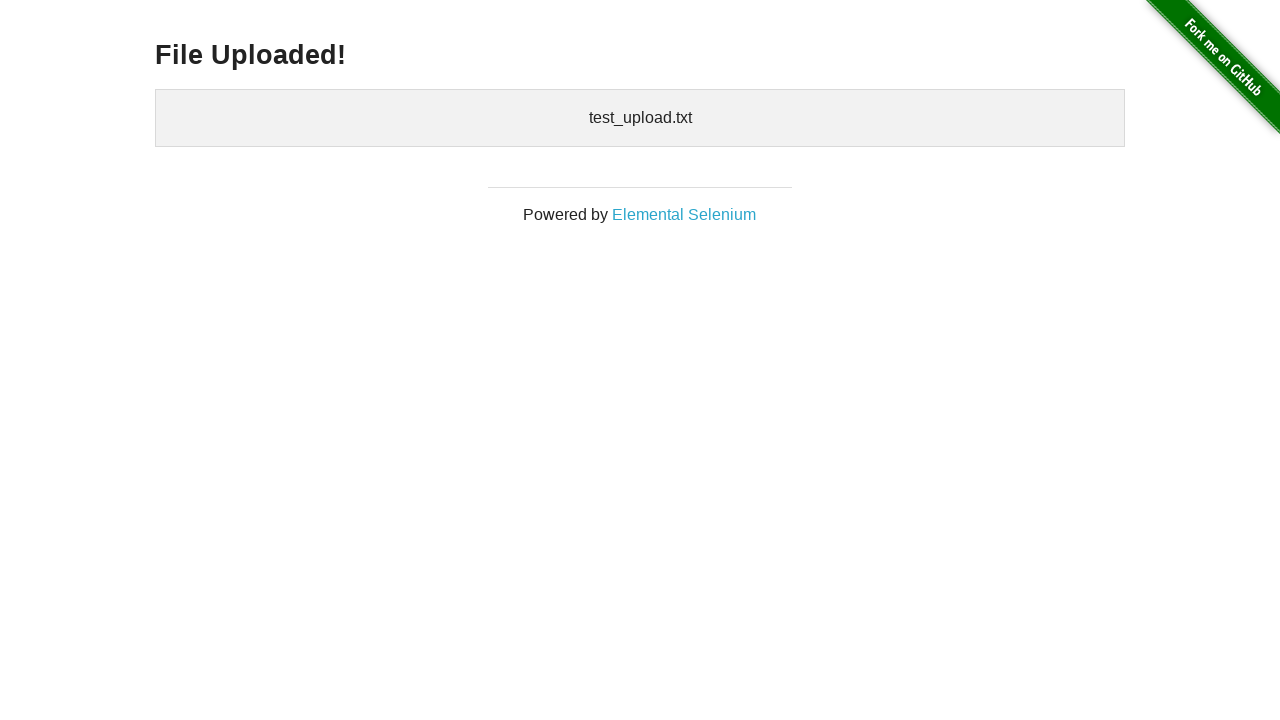

File upload confirmation message appeared
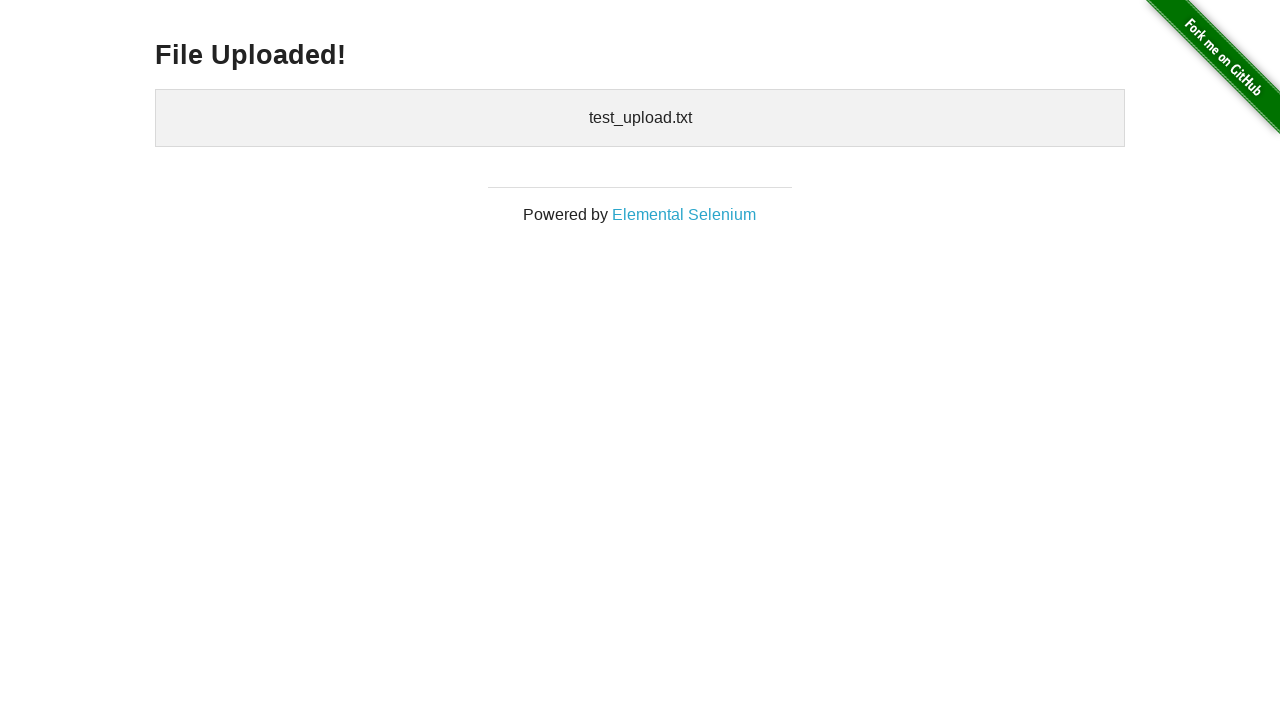

Cleaned up temporary test file
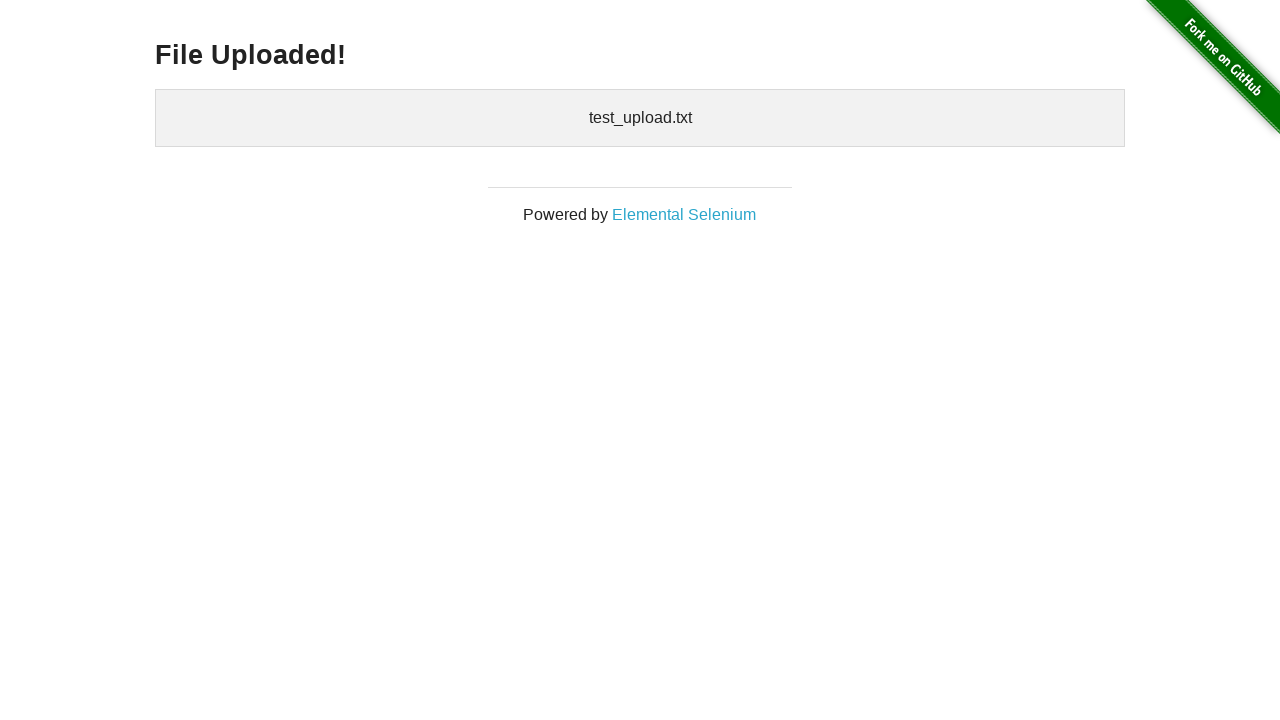

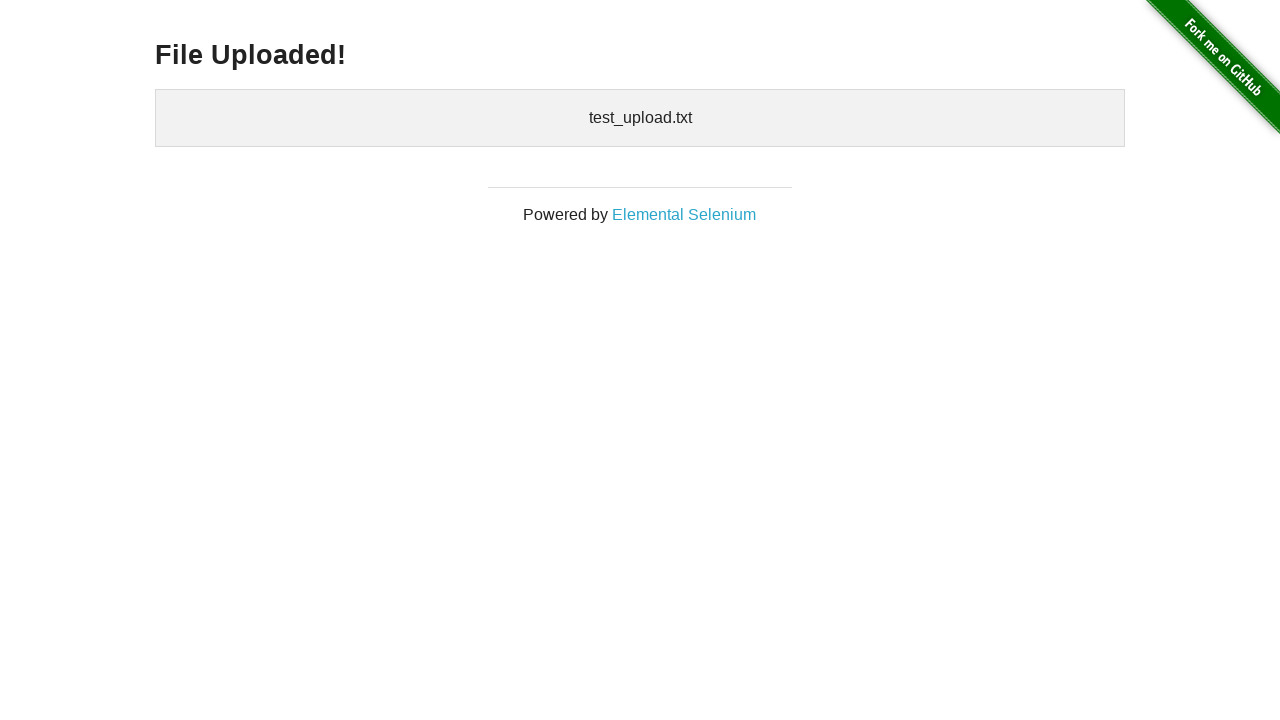